Tests the e-commerce flow on Demoblaze by navigating to the Laptops category, verifying a product's price, clicking on the Sony Vaio i5 laptop, adding it to cart, and navigating to the cart page.

Starting URL: https://www.demoblaze.com/index.html

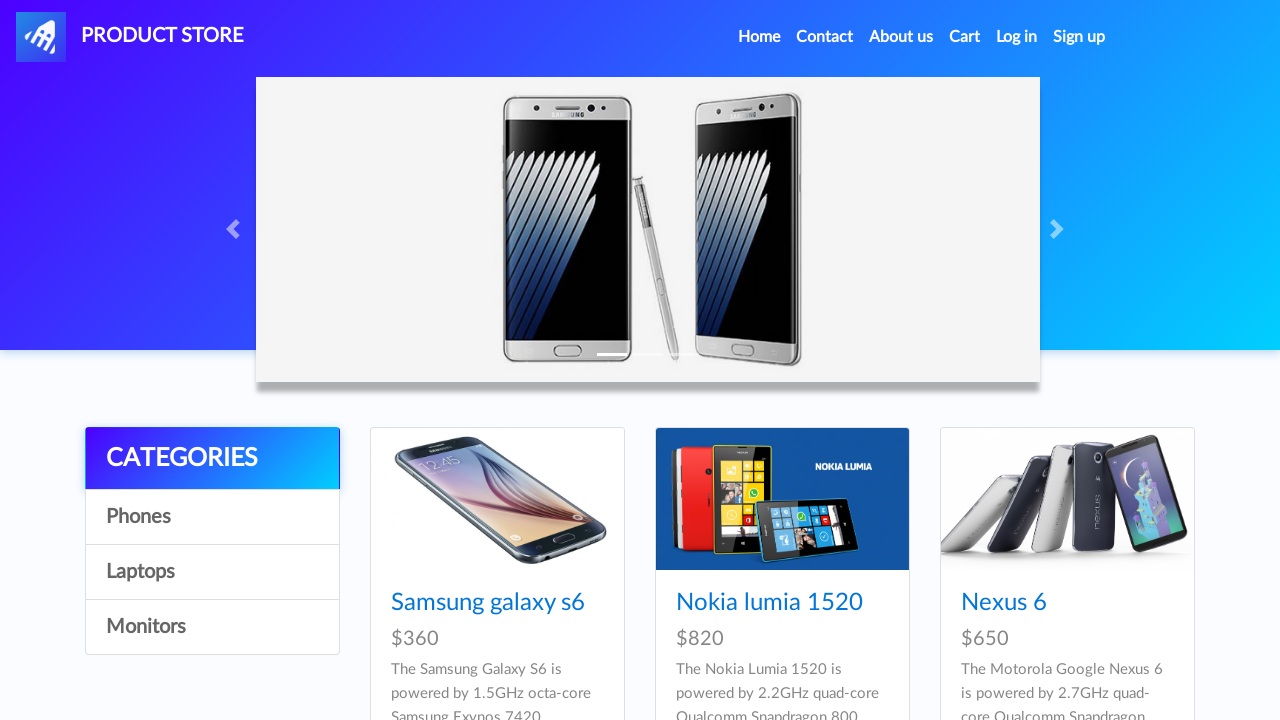

Waited for Laptops category to be visible
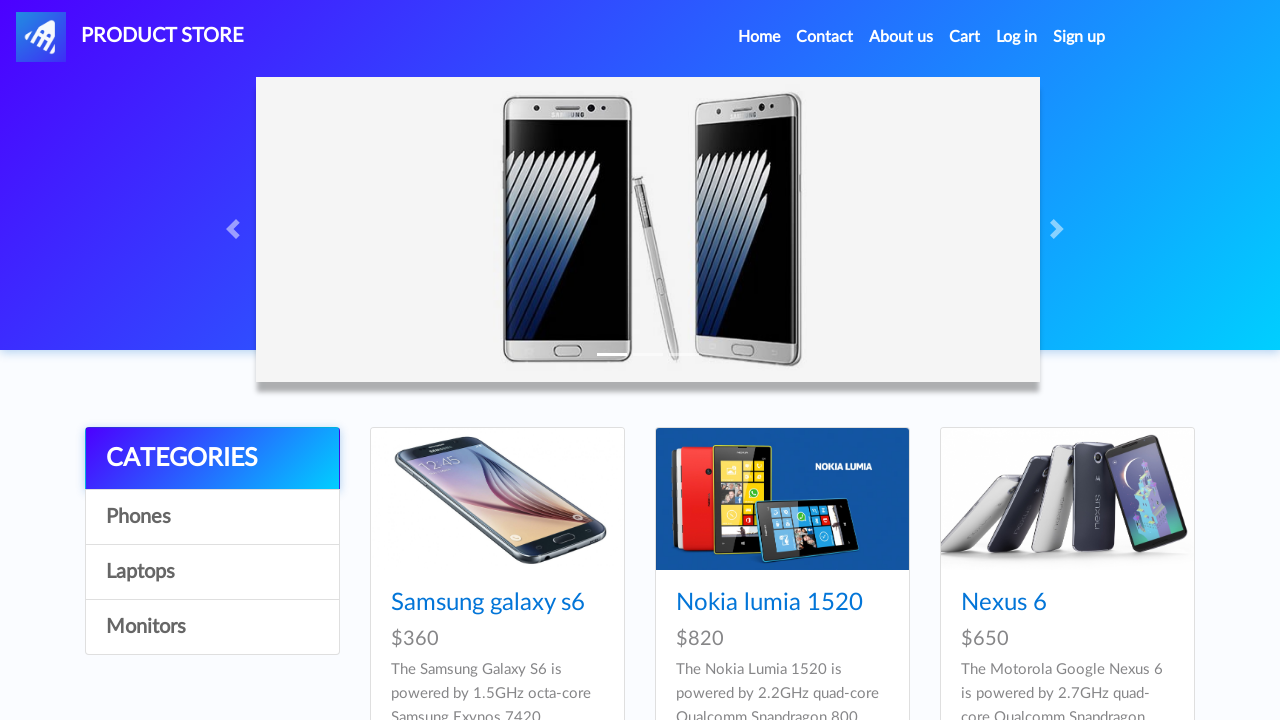

Clicked on Laptops category at (212, 572) on text=Laptops
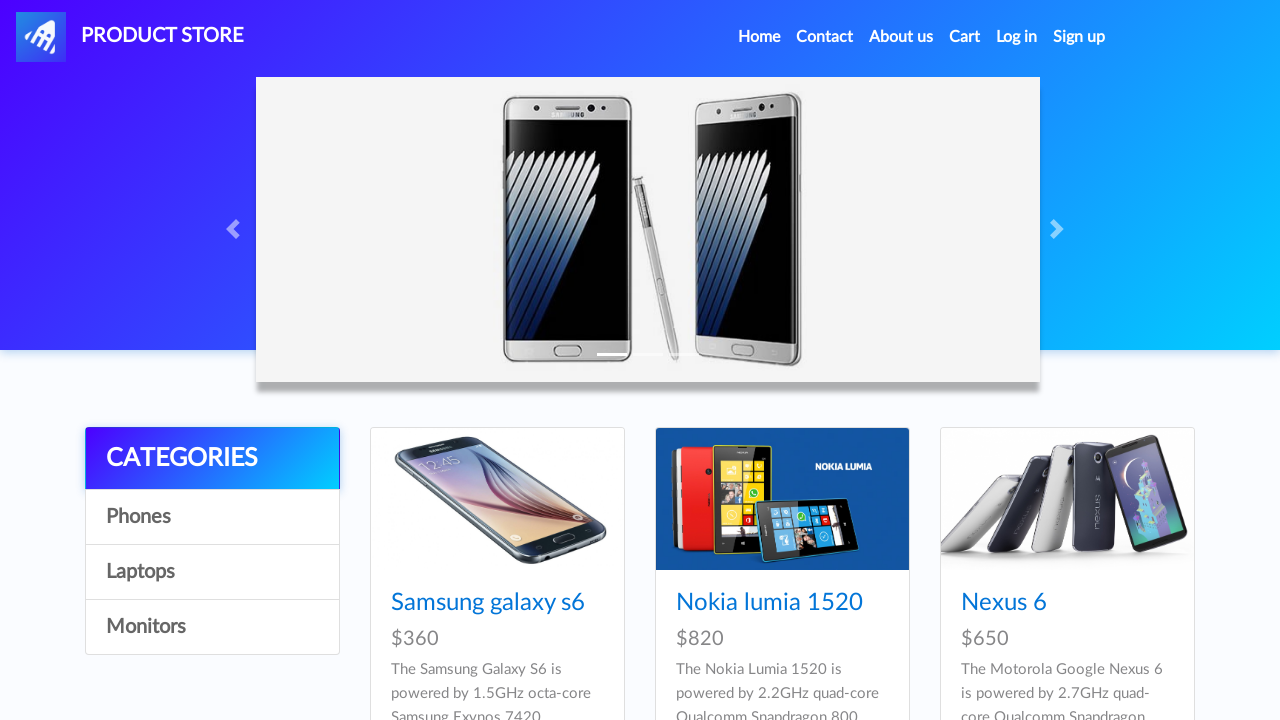

Waited for Sony vaio i5 product to be visible
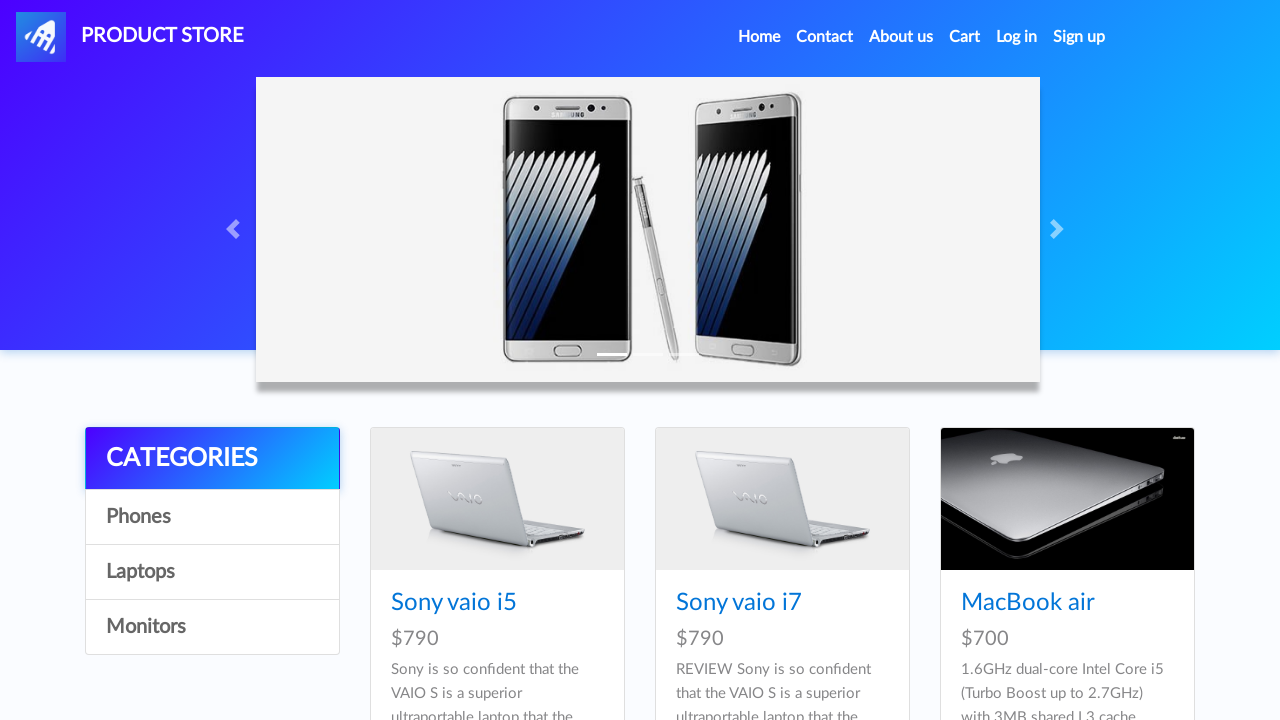

Waited for product price element to be visible
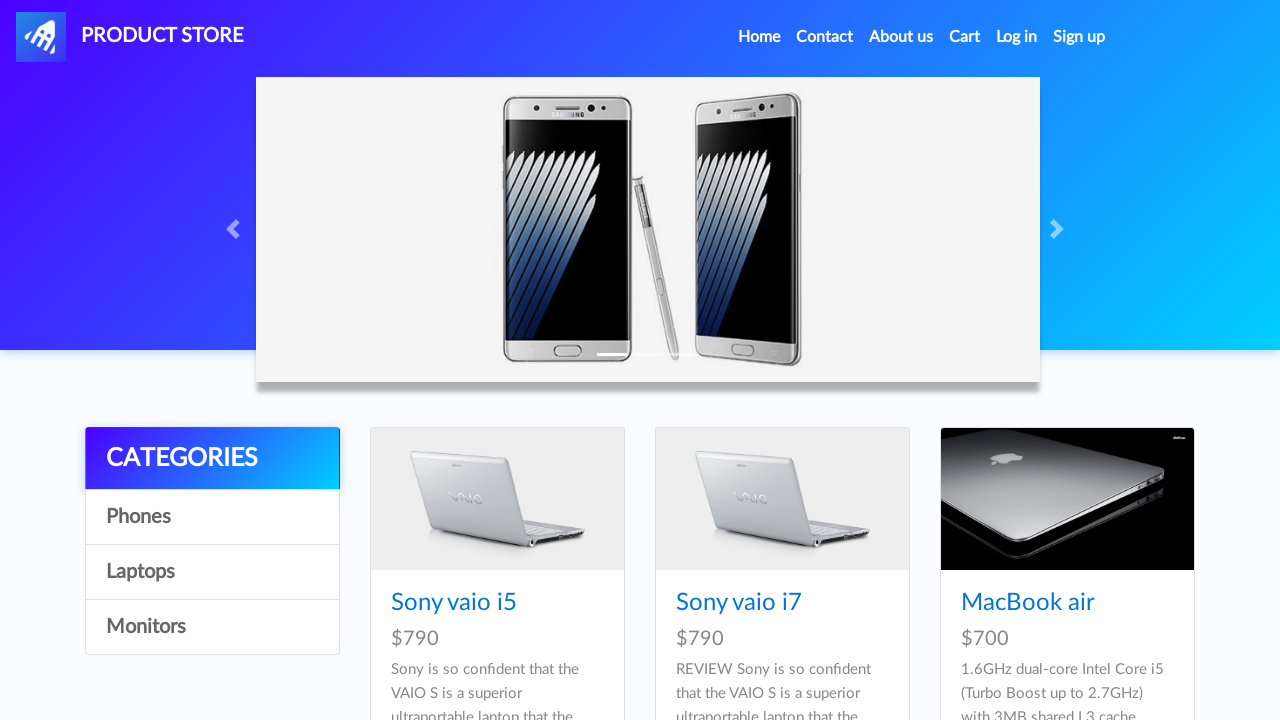

Verified Sony vaio i5 product price is $790
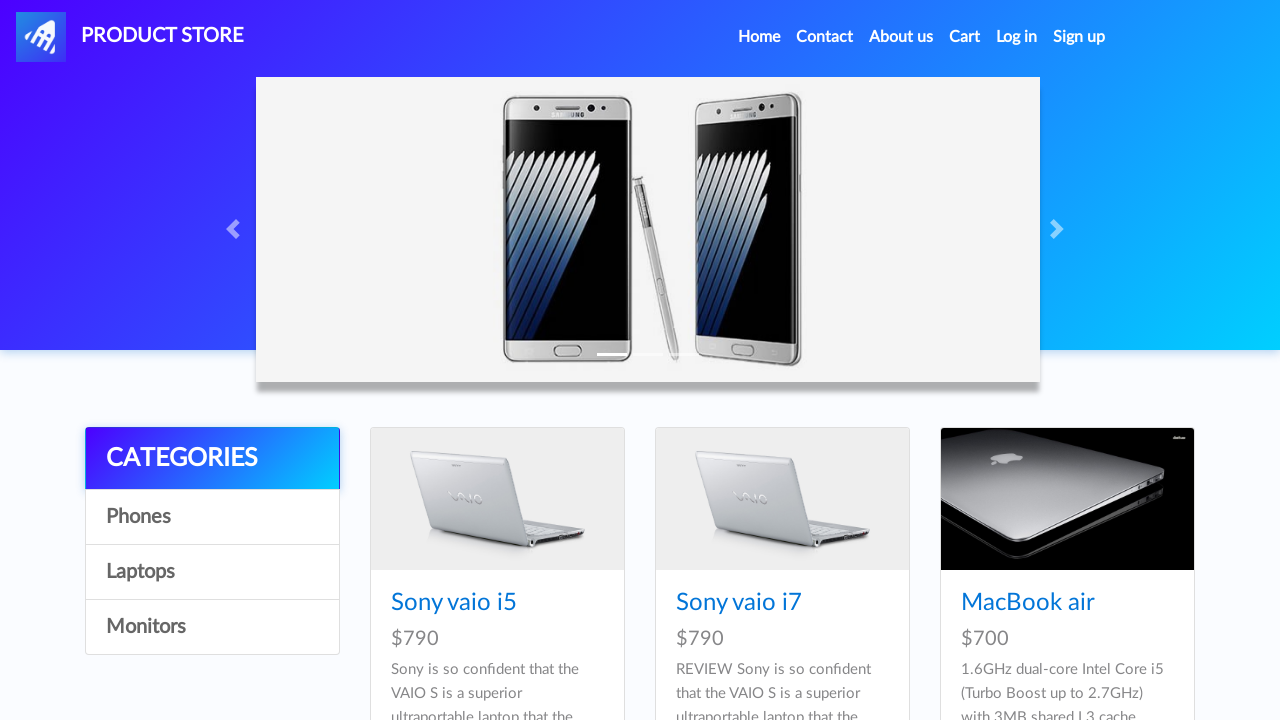

Clicked on Sony vaio i5 product at (454, 603) on text=Sony vaio i5
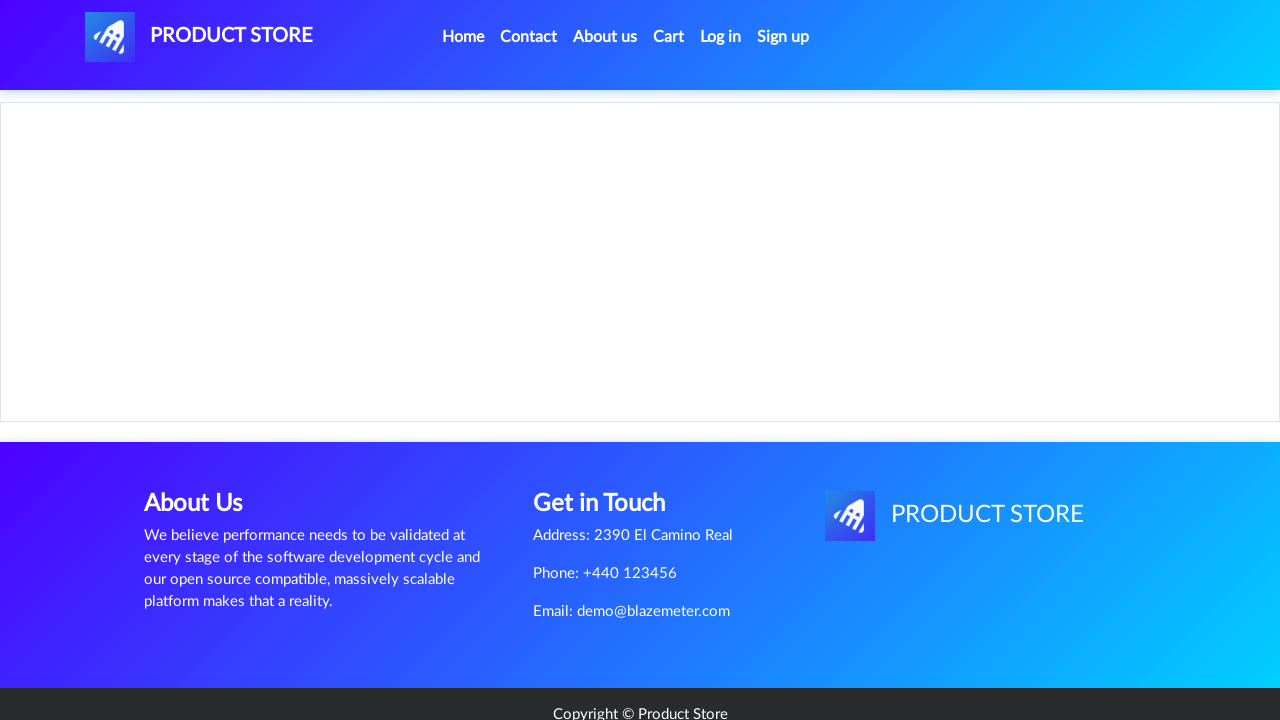

Waited for Add to cart button to be visible
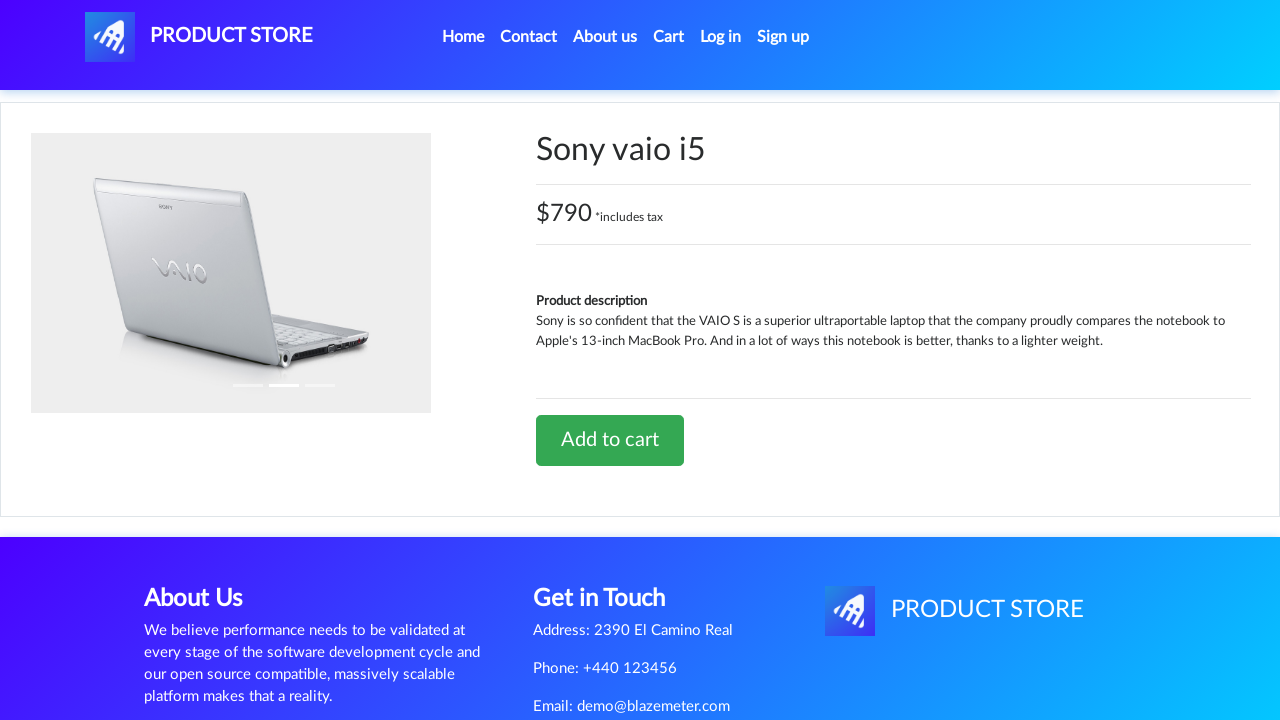

Clicked Add to cart button at (610, 440) on text=Add to cart
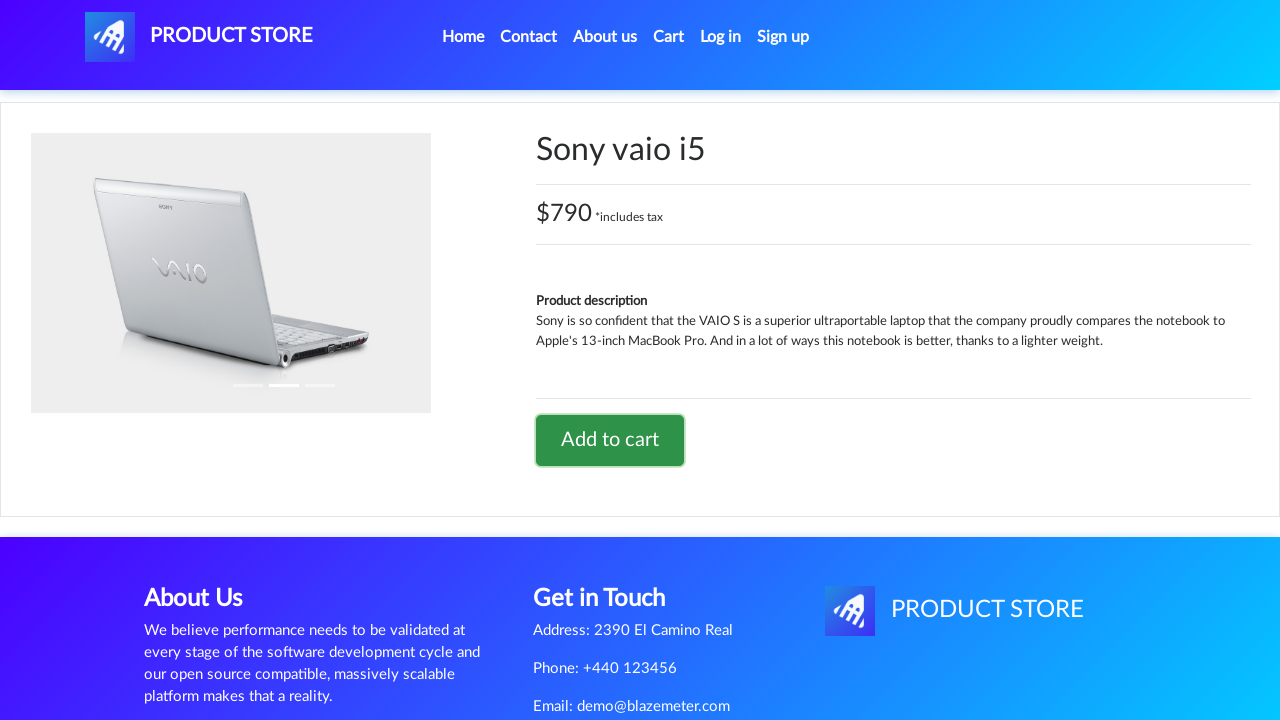

Waited for Cart link to be visible
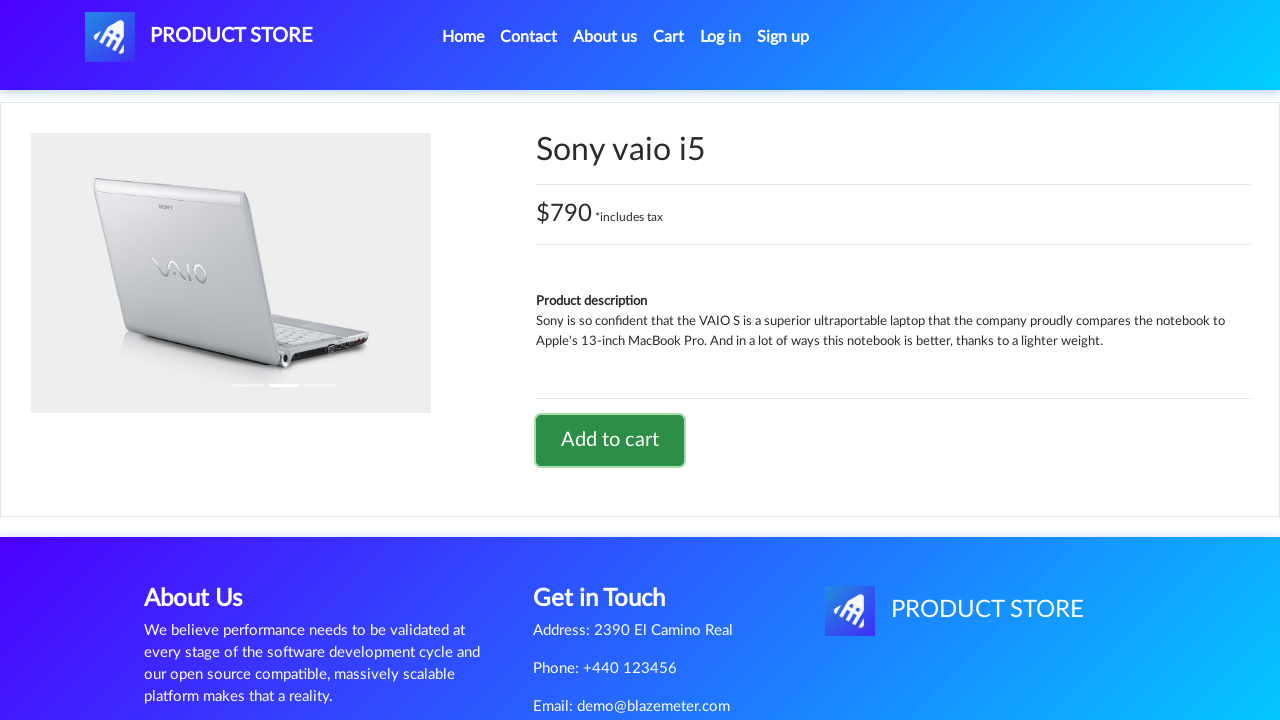

Clicked on Cart link to navigate to cart page at (669, 37) on #cartur
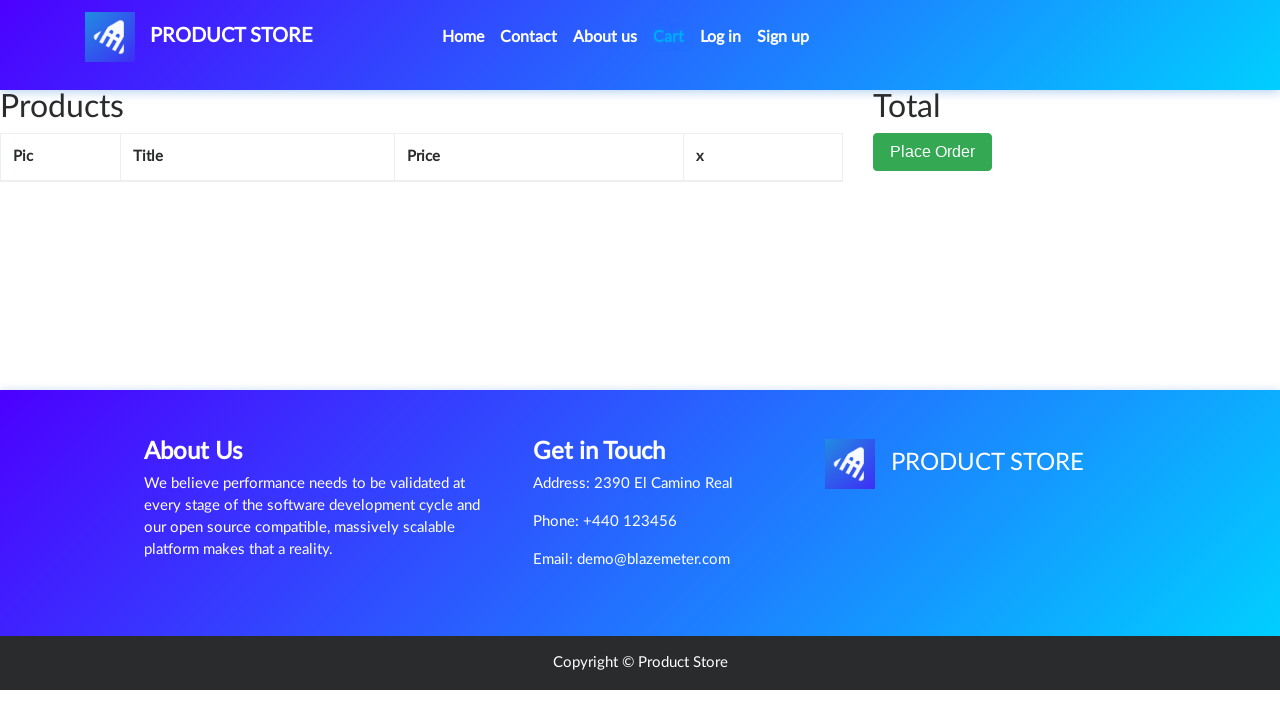

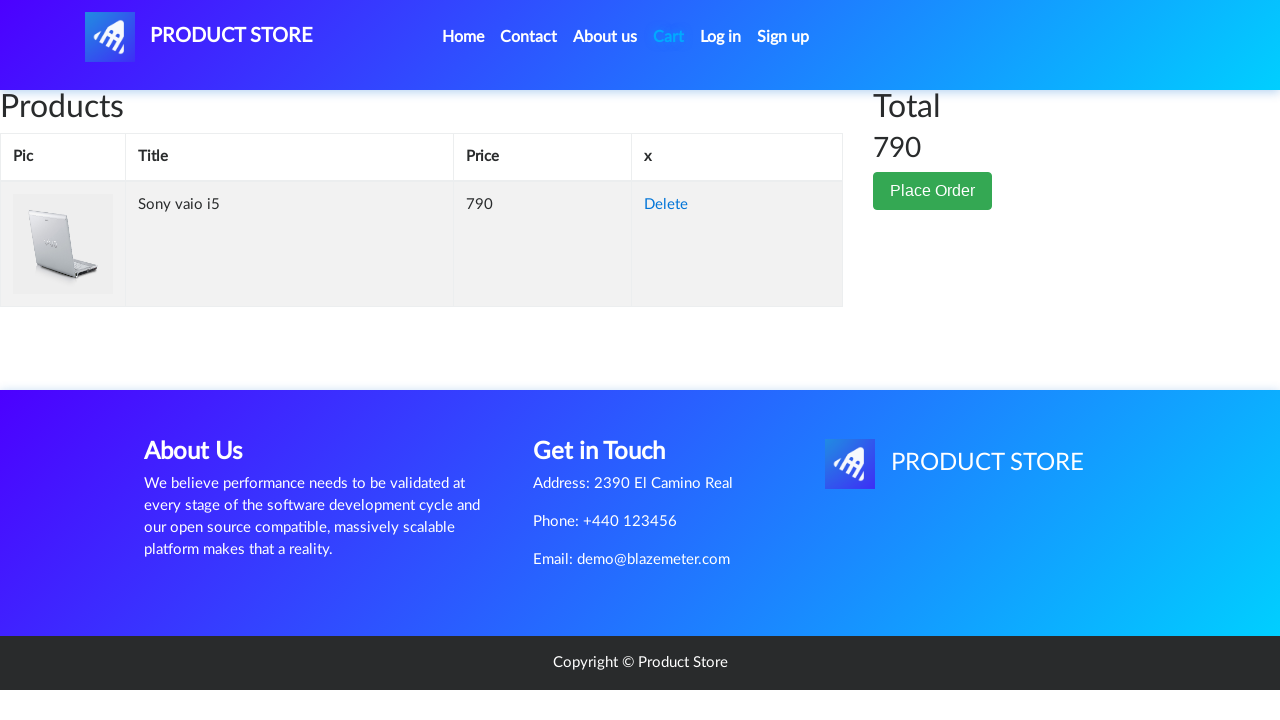